Tests the first FAQ accordion item about scooter cost by clicking the question button and verifying the answer appears

Starting URL: https://qa-scooter.praktikum-services.ru/

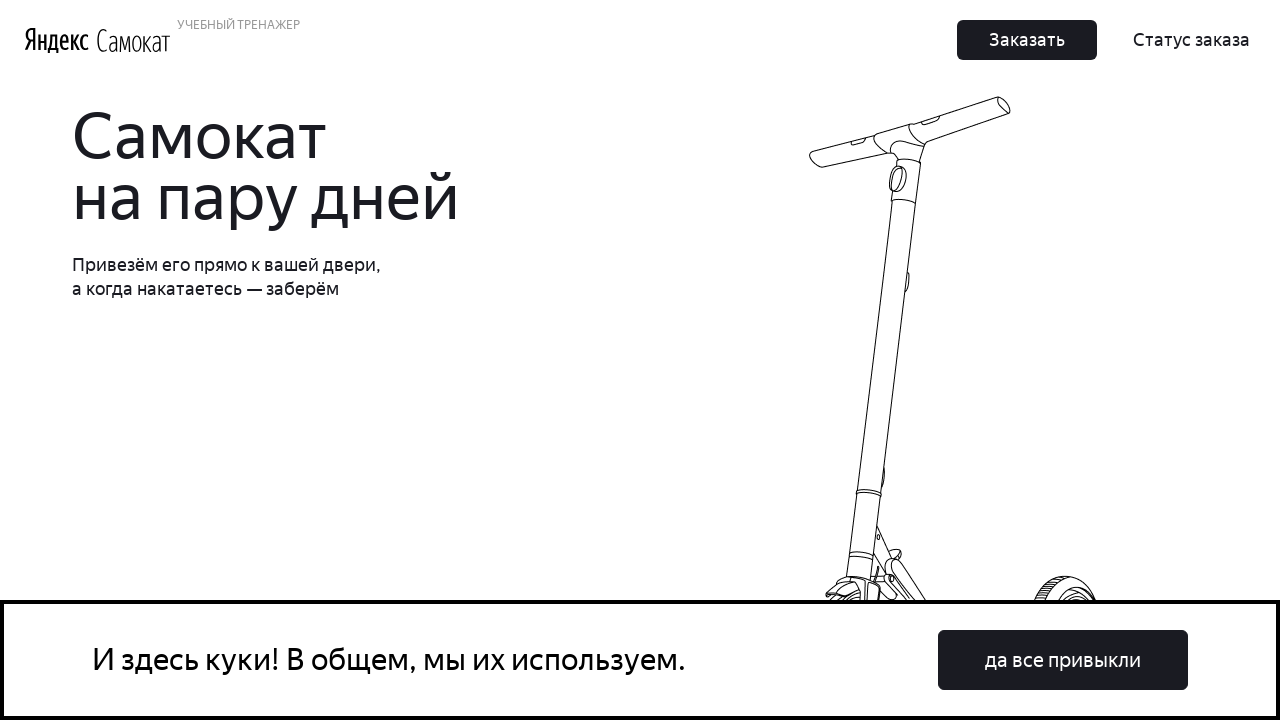

Home page loaded - header element is visible
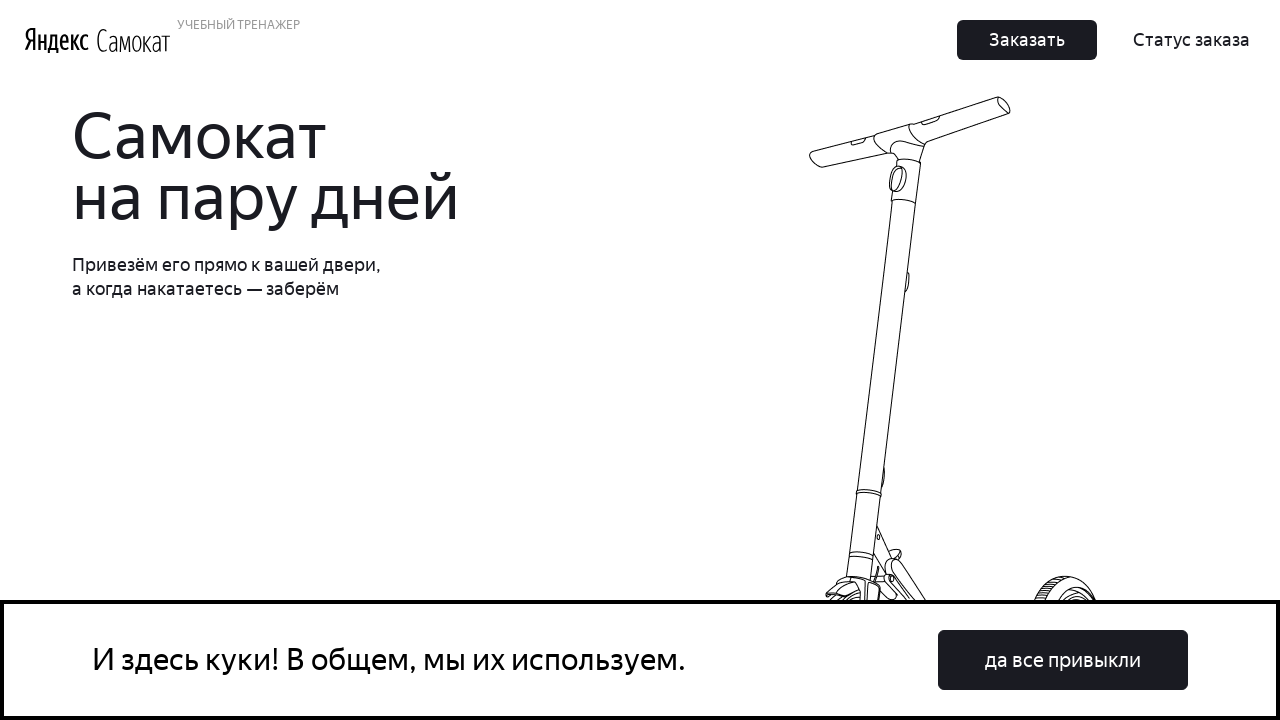

Scrolled to FAQ section
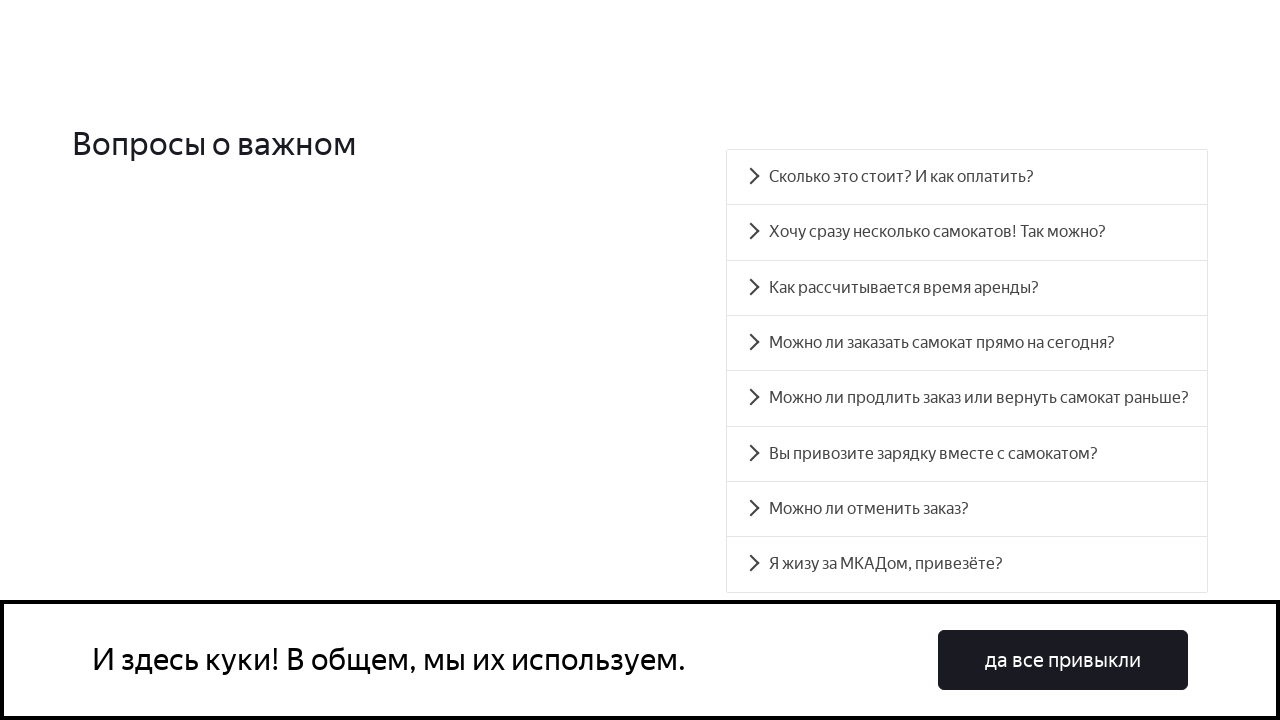

Clicked first FAQ accordion item about scooter cost at (967, 177) on xpath=//div[@class='Home_FAQ__3uVm4']/div/div[1]/div[1]
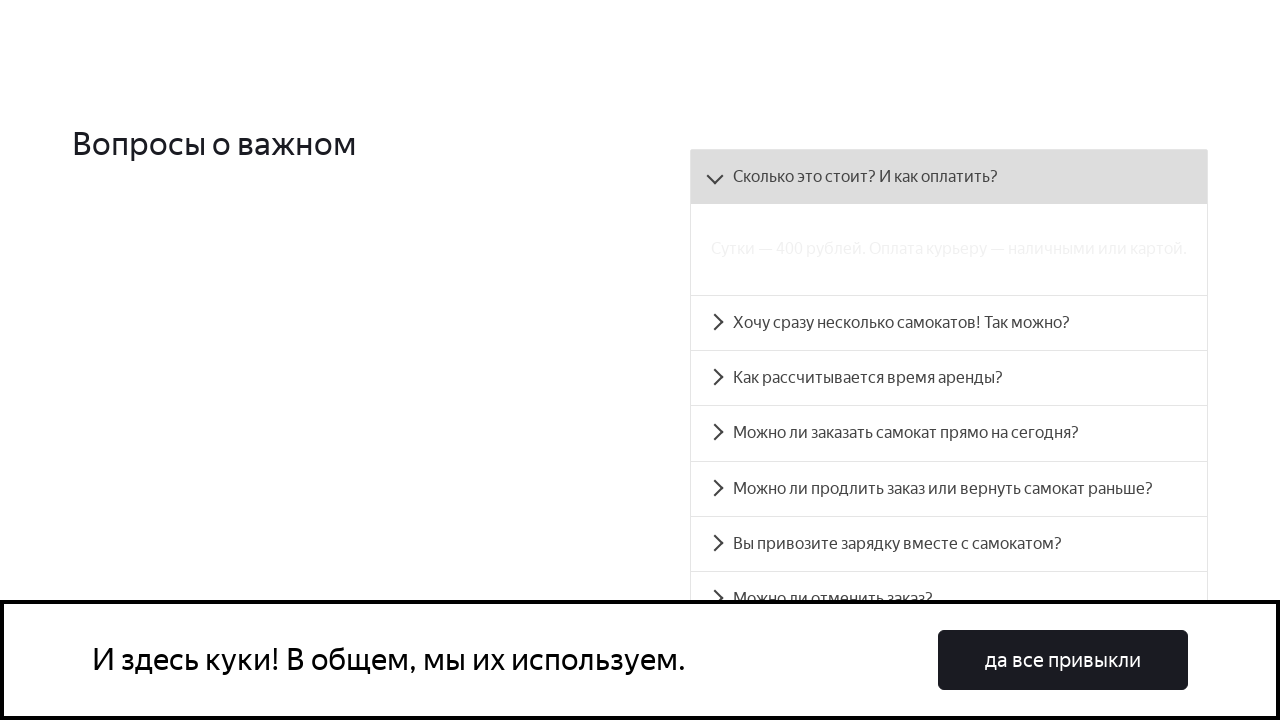

FAQ answer appeared - scooter cost information is now visible
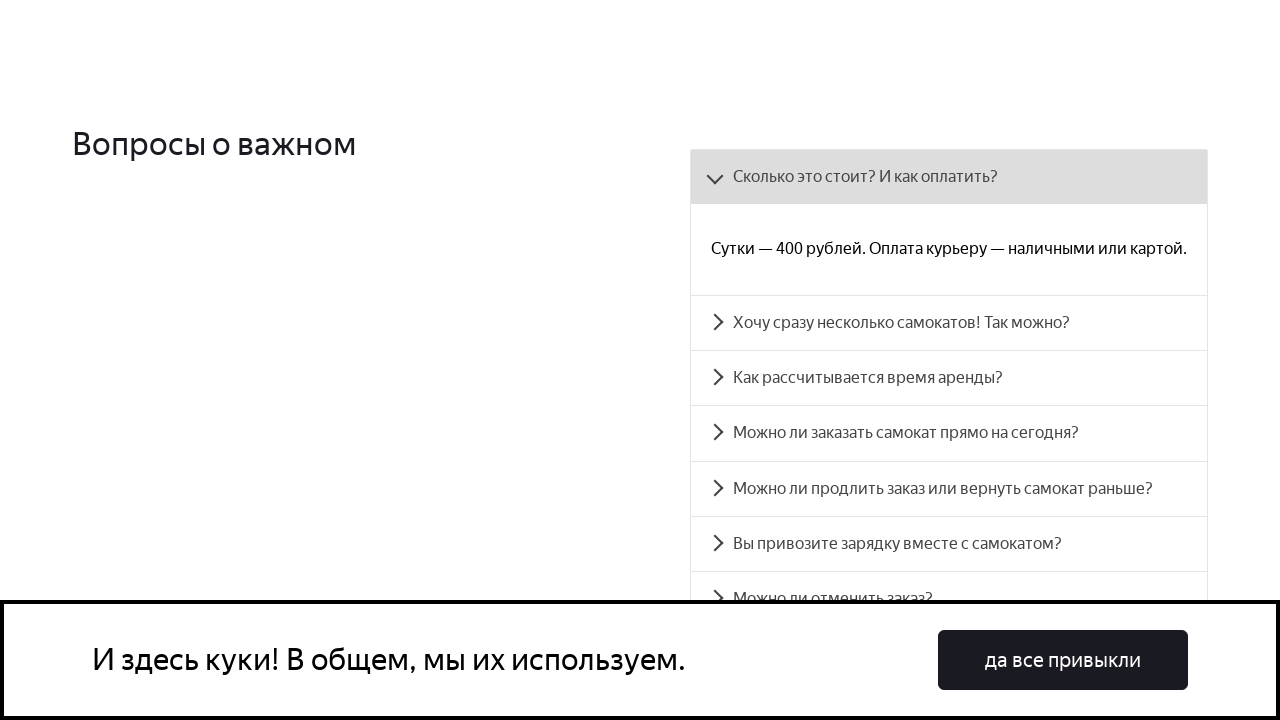

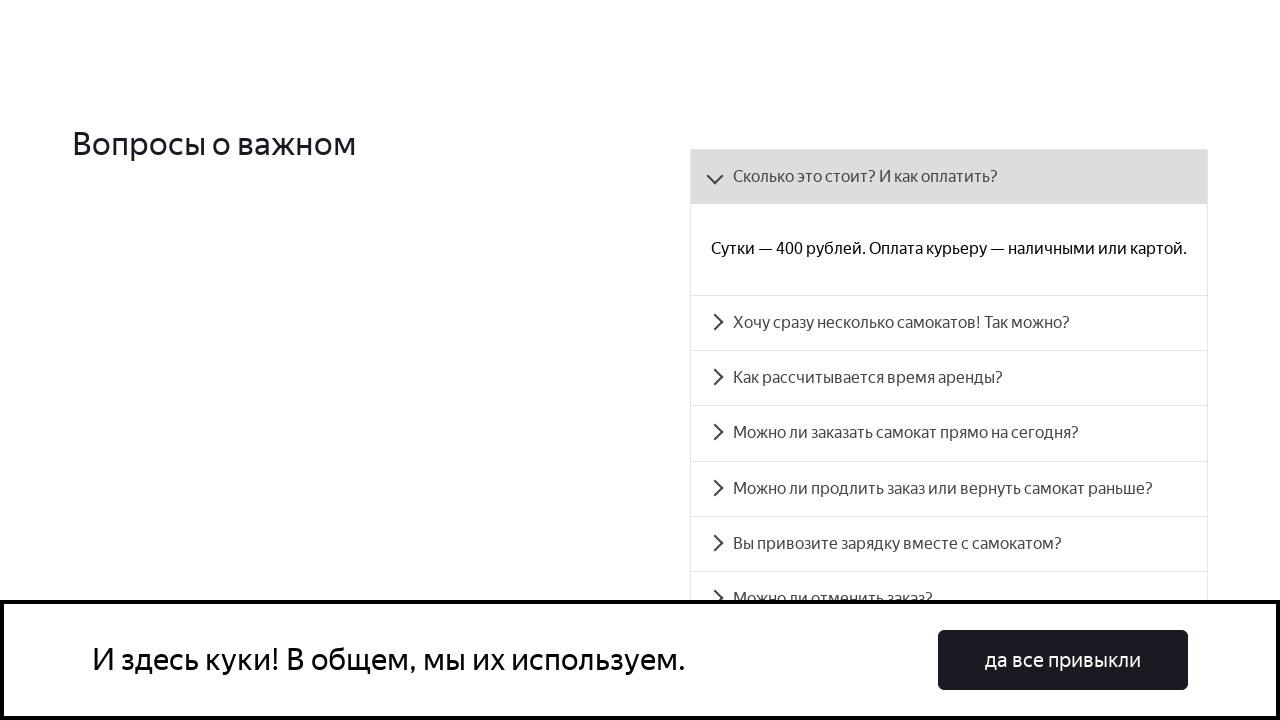